Tests JavaScript alert and confirm dialog handling by entering a name and triggering different alert types

Starting URL: https://rahulshettyacademy.com/AutomationPractice/

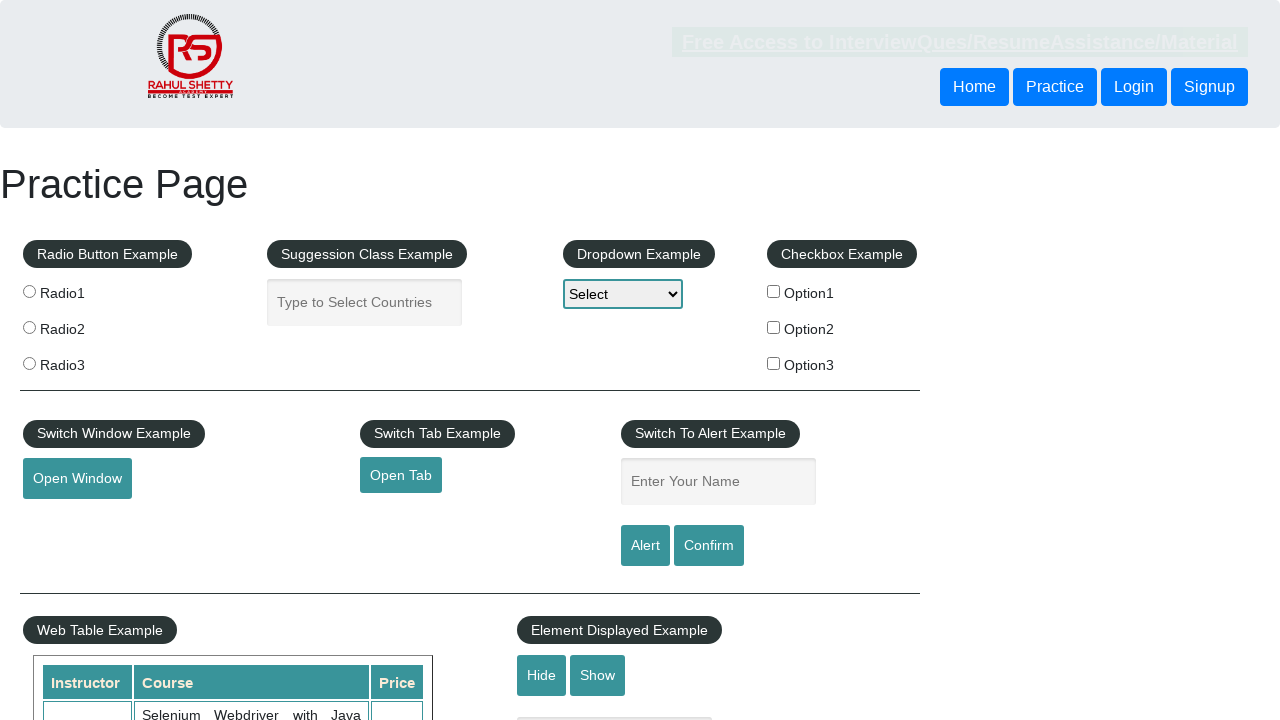

Filled name field with 'Ashley' on #name
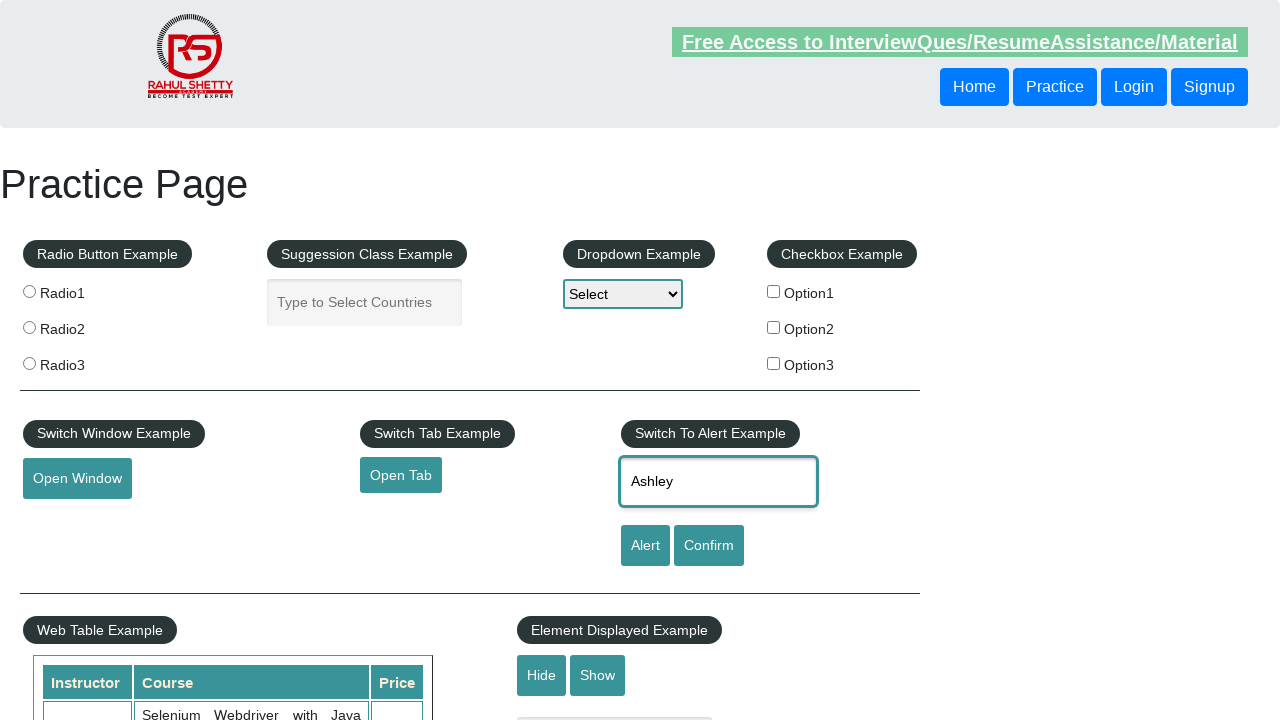

Clicked alert button to trigger simple alert at (645, 546) on #alertbtn
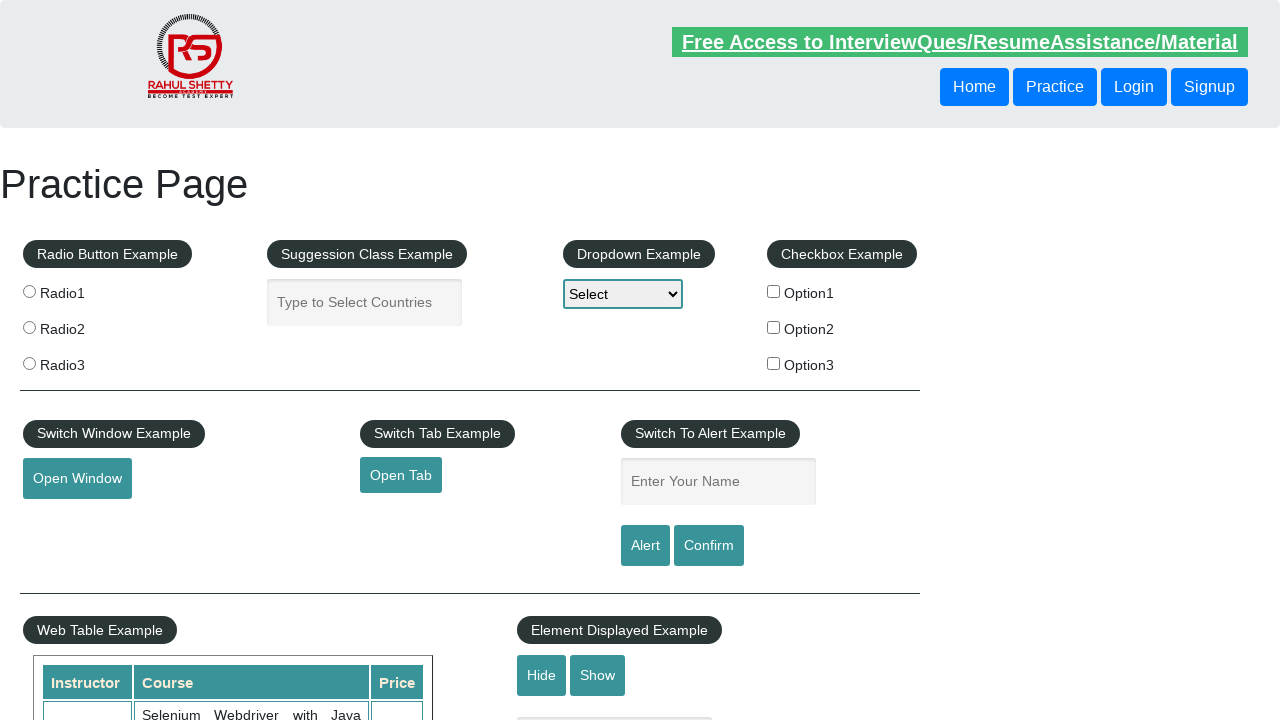

Set up dialog handler to accept alert
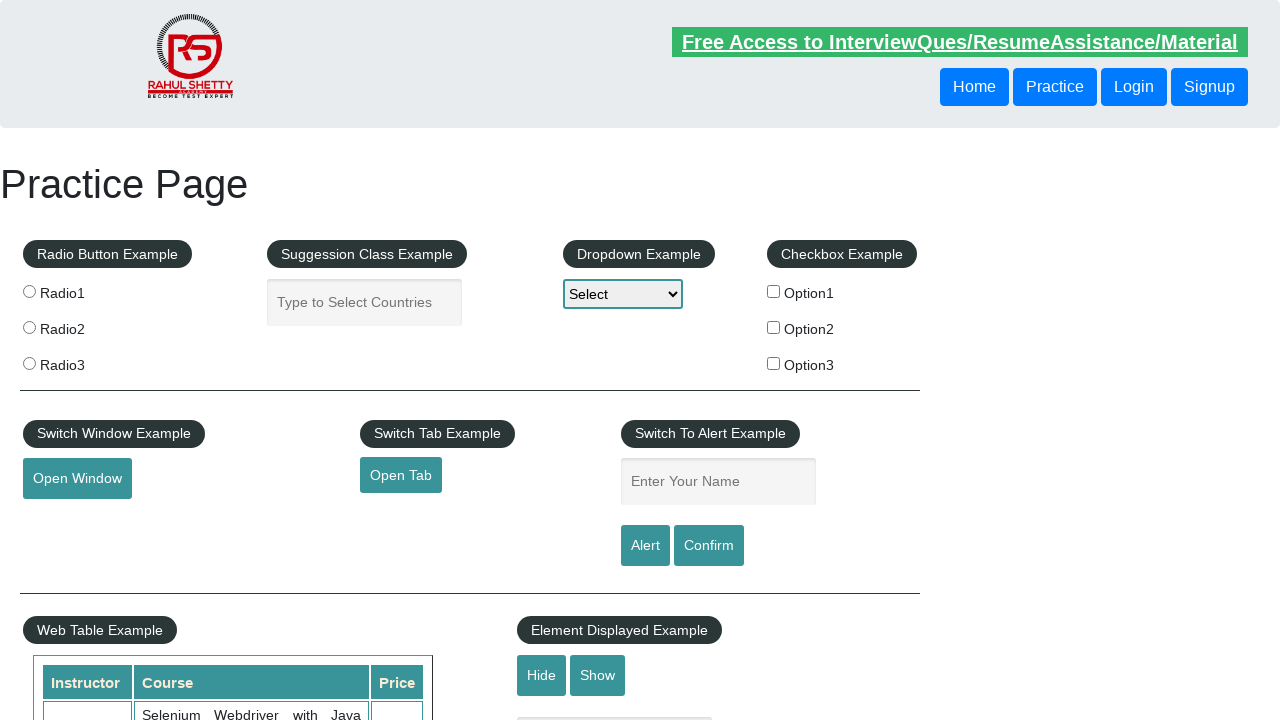

Waited 1000ms for alert to be processed
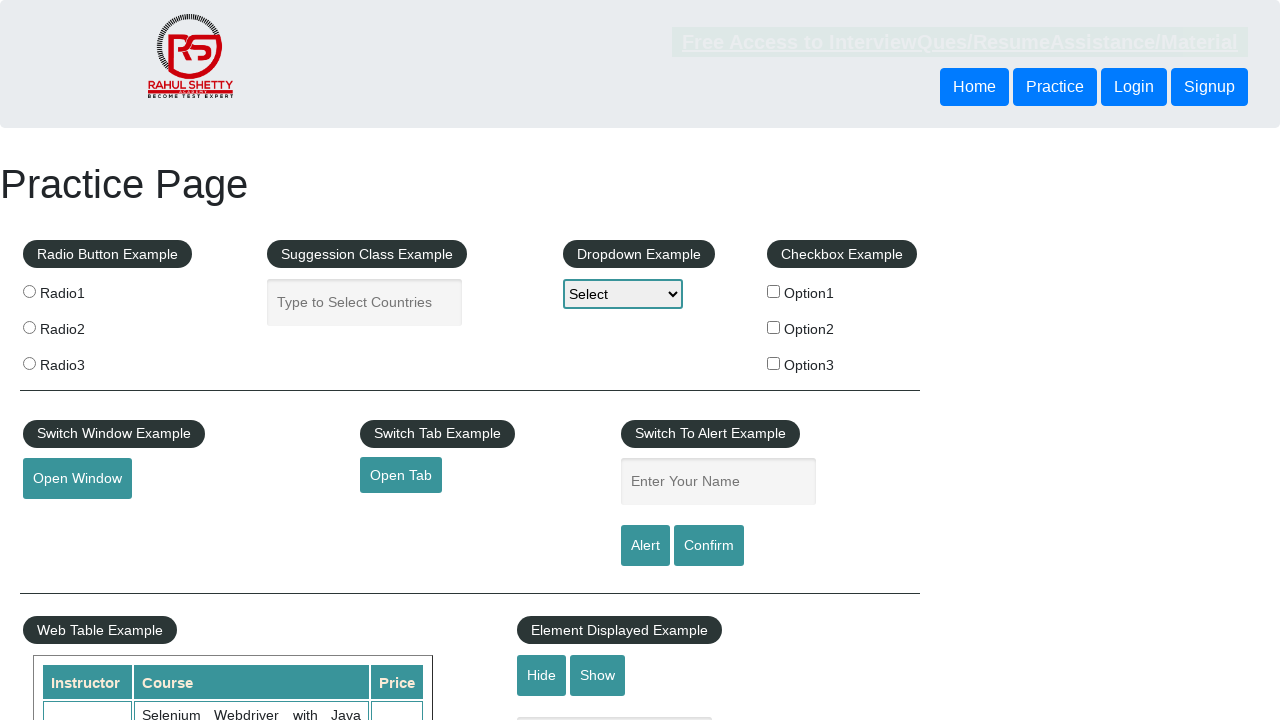

Filled name field with 'Ashley' for confirmation test on #name
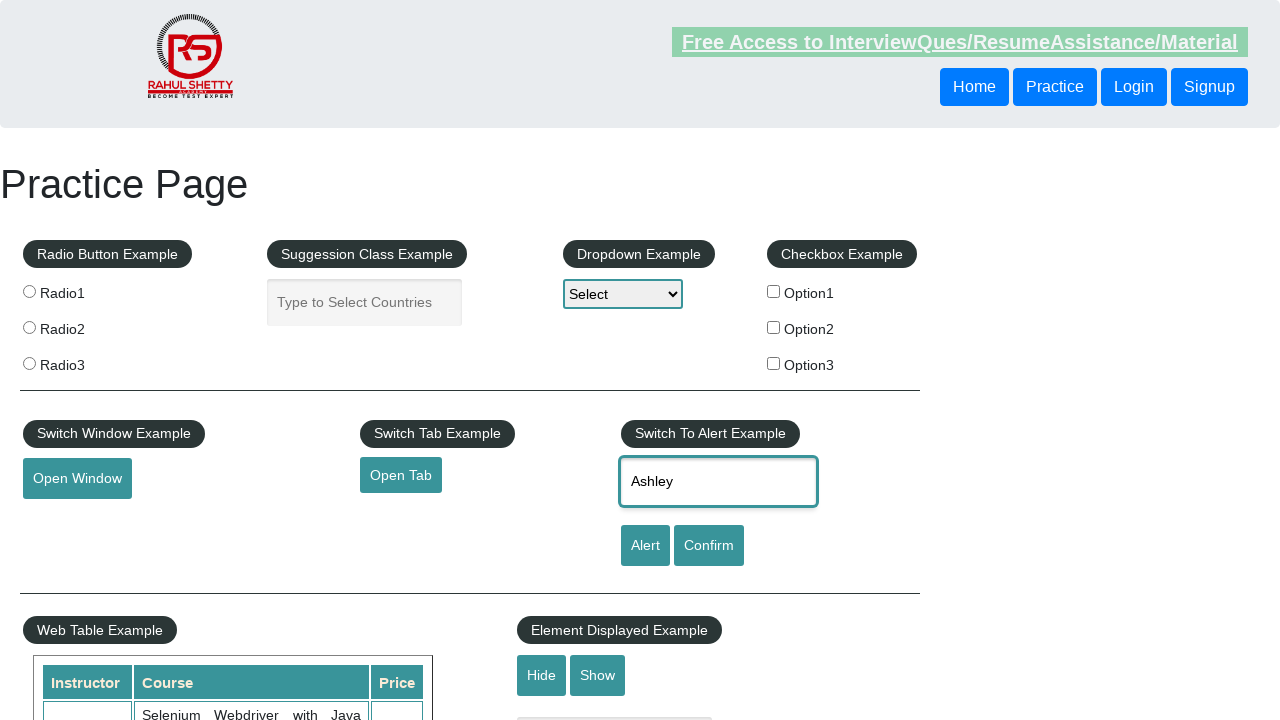

Set up dialog handler to accept confirmation dialog
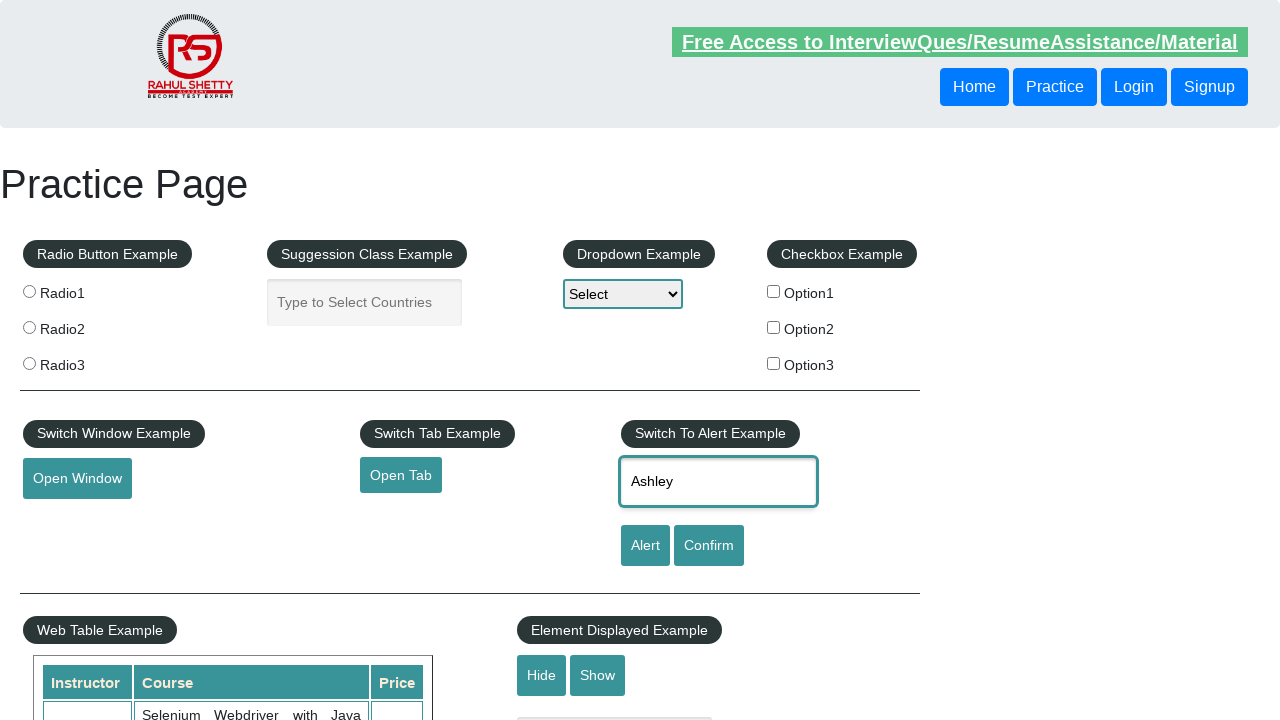

Clicked confirm button to trigger confirmation dialog at (709, 546) on #confirmbtn
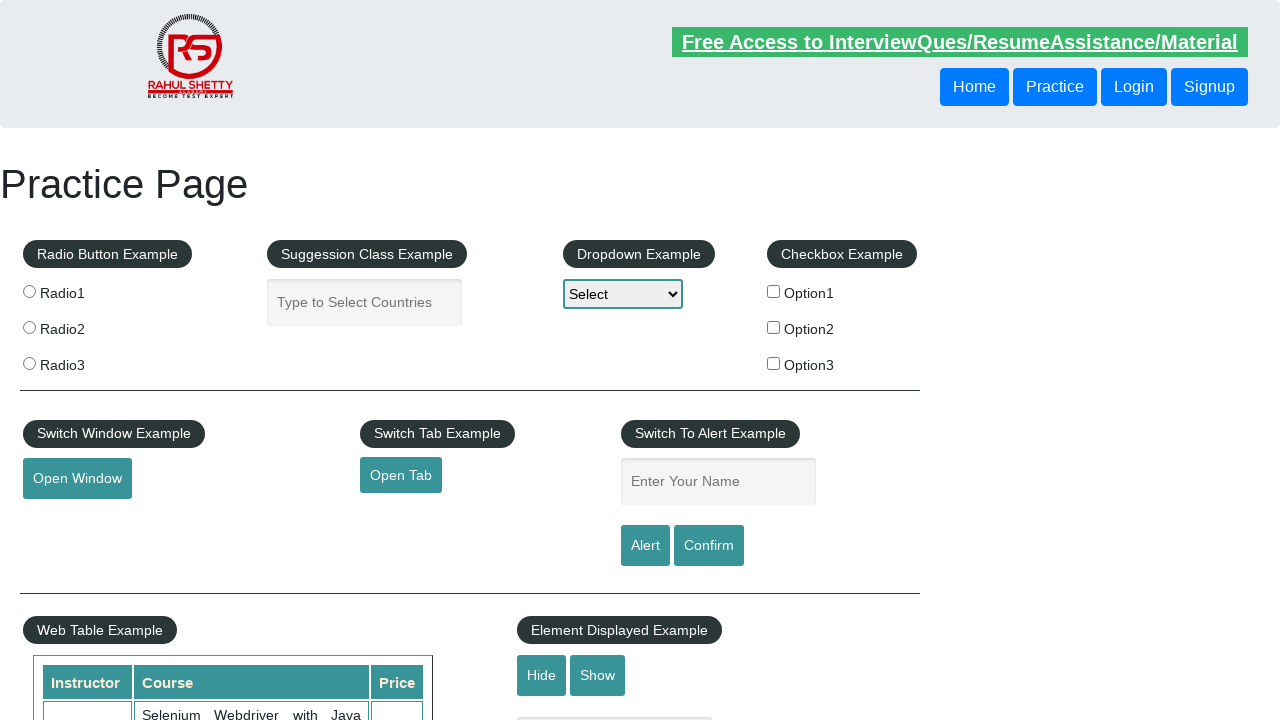

Waited 1000ms for confirmation dialog to be processed
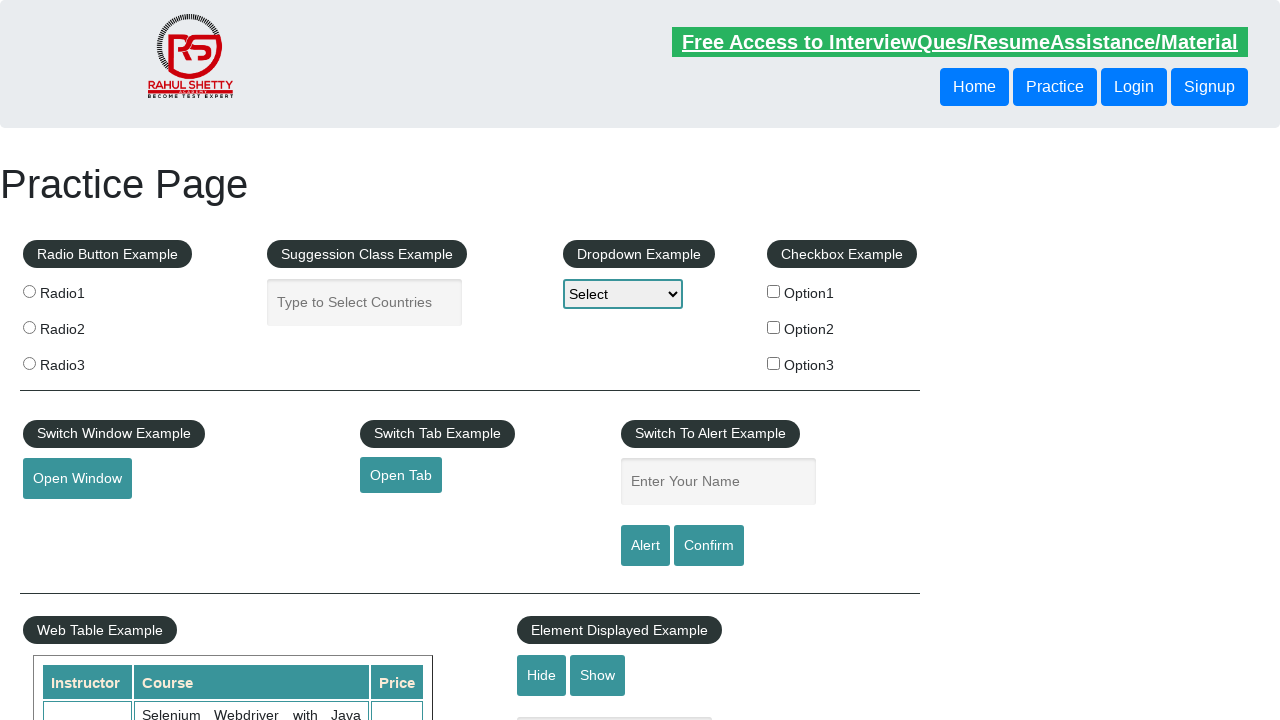

Filled name field with 'Ashley' for dismiss test on #name
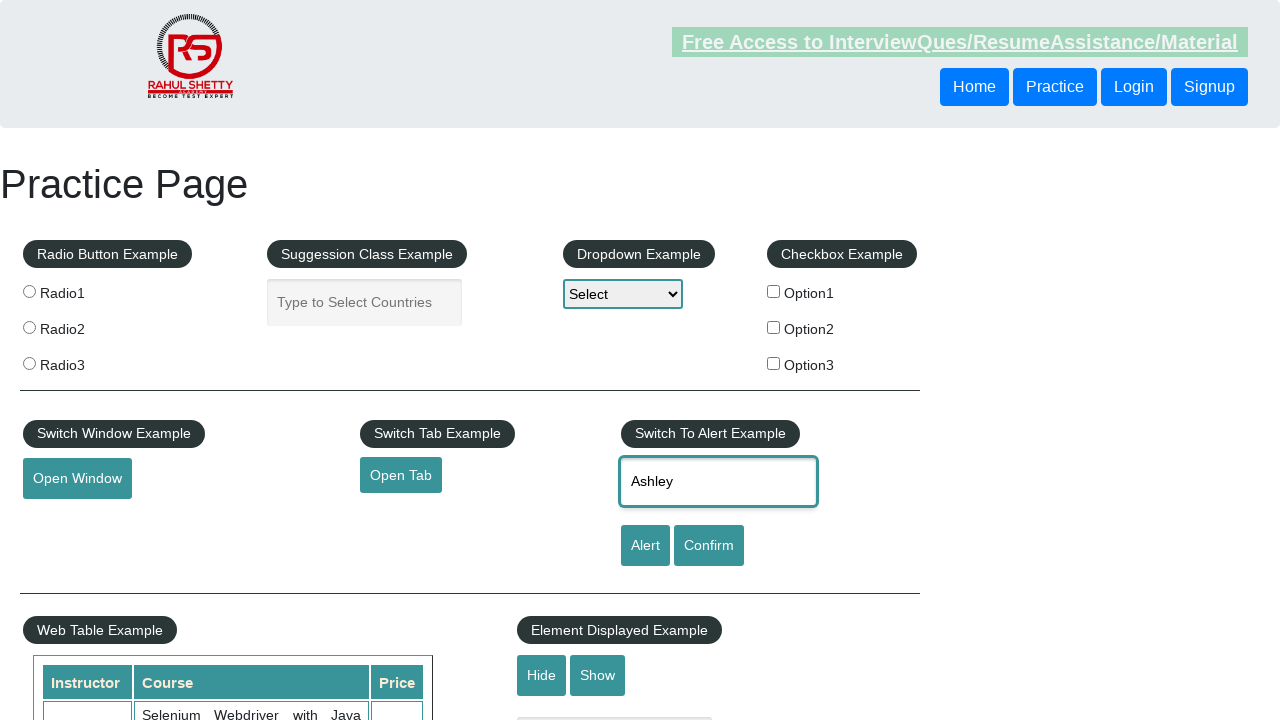

Set up dialog handler to dismiss confirmation dialog
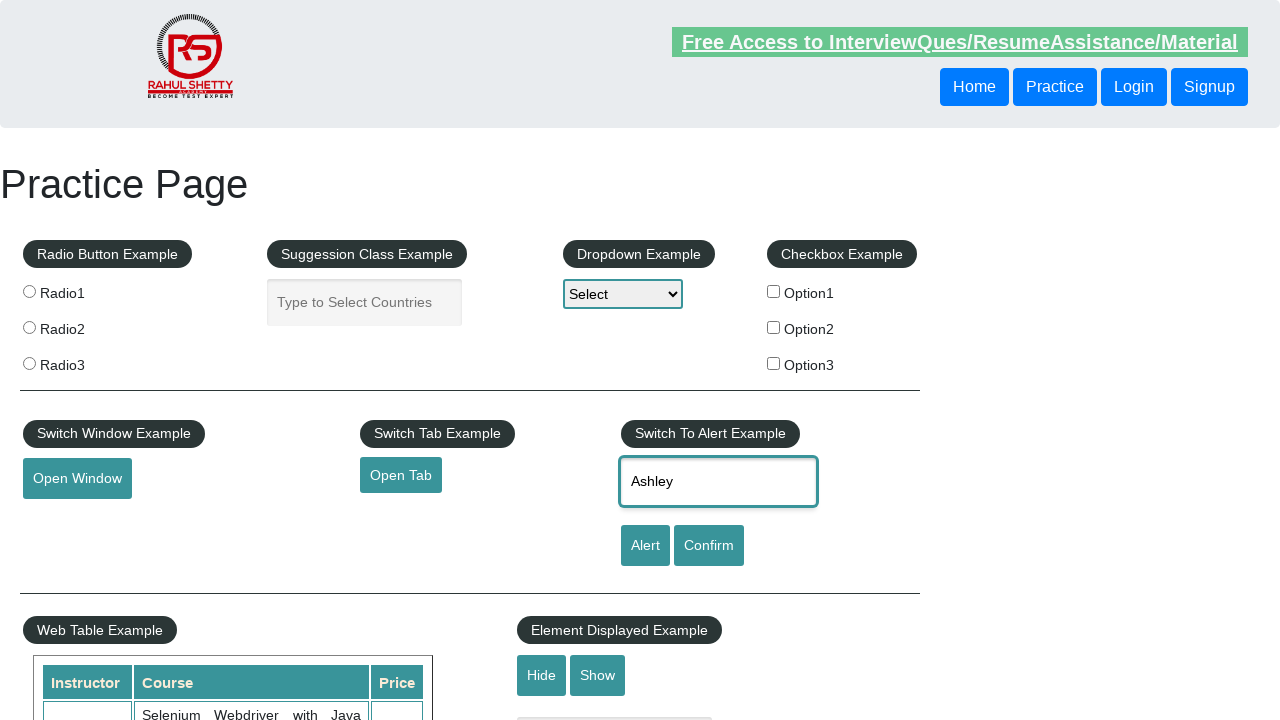

Clicked confirm button to trigger confirmation dialog for dismissal at (709, 546) on #confirmbtn
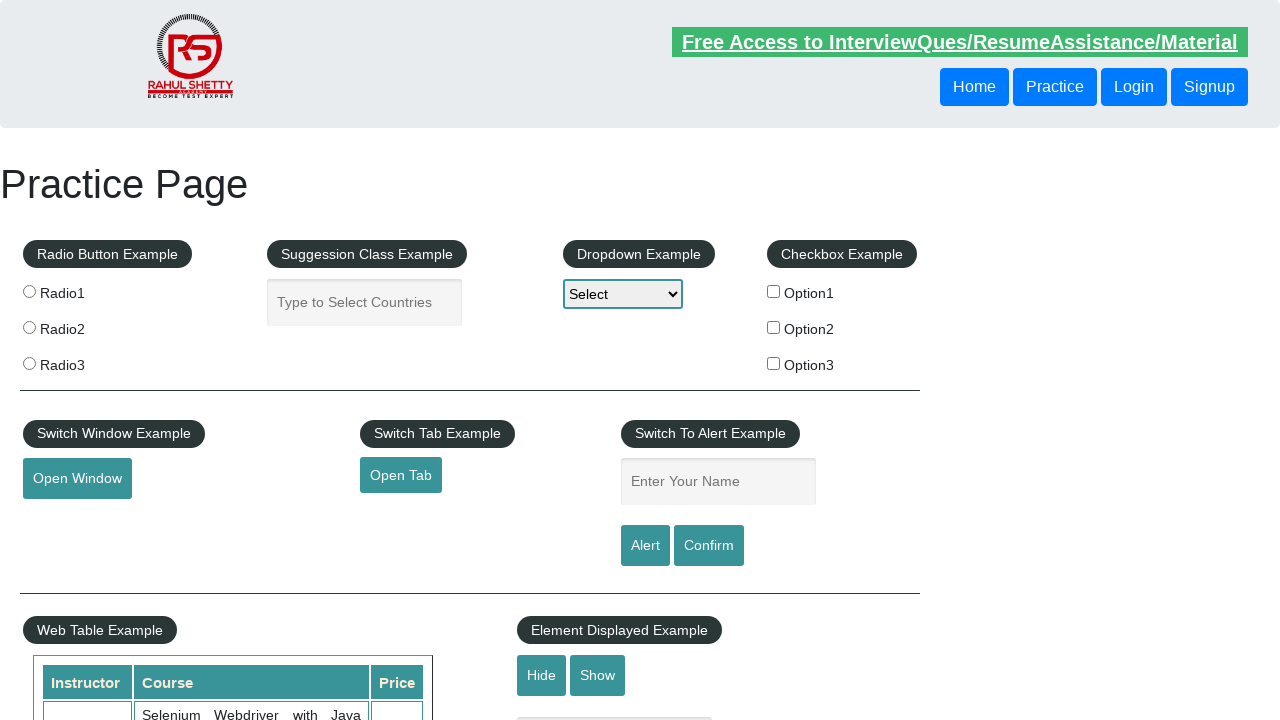

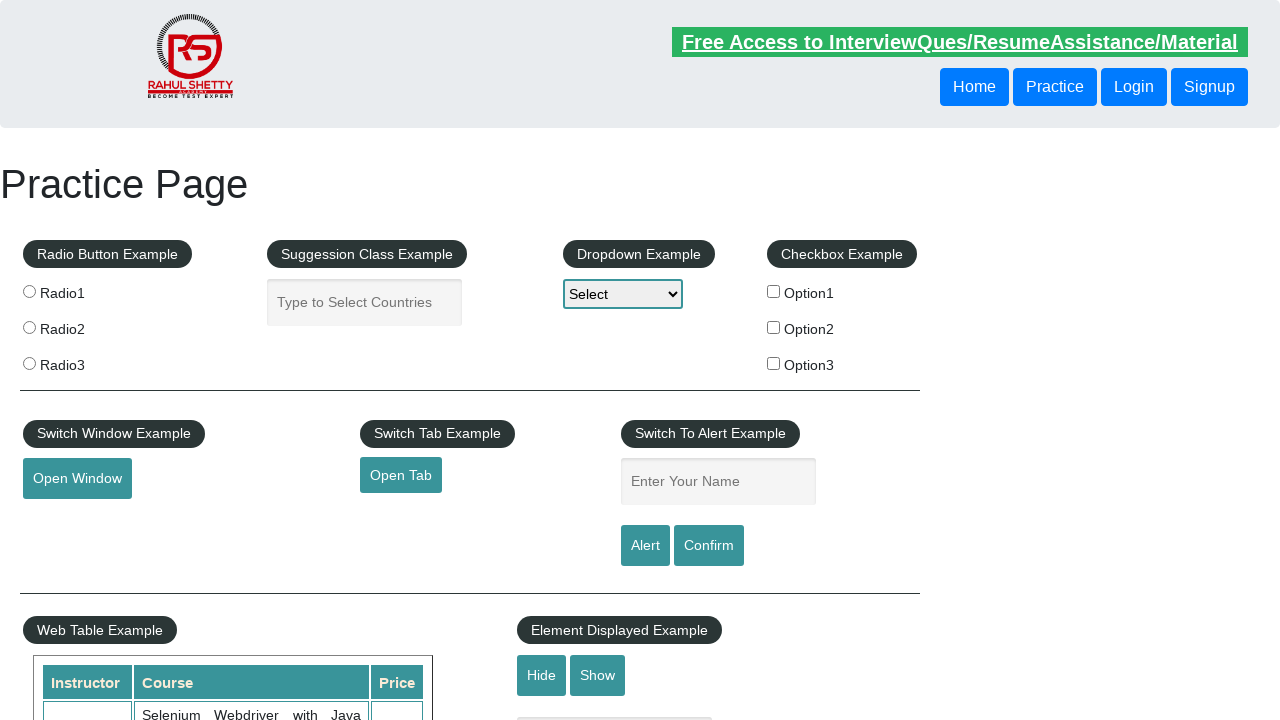